Navigates to Cinemark Chile's cinema page and waits for the movies container to load, verifying that movie listings are displayed.

Starting URL: https://www.cinemark.cl/cine?tag=572&cine=cinemark_mallplaza

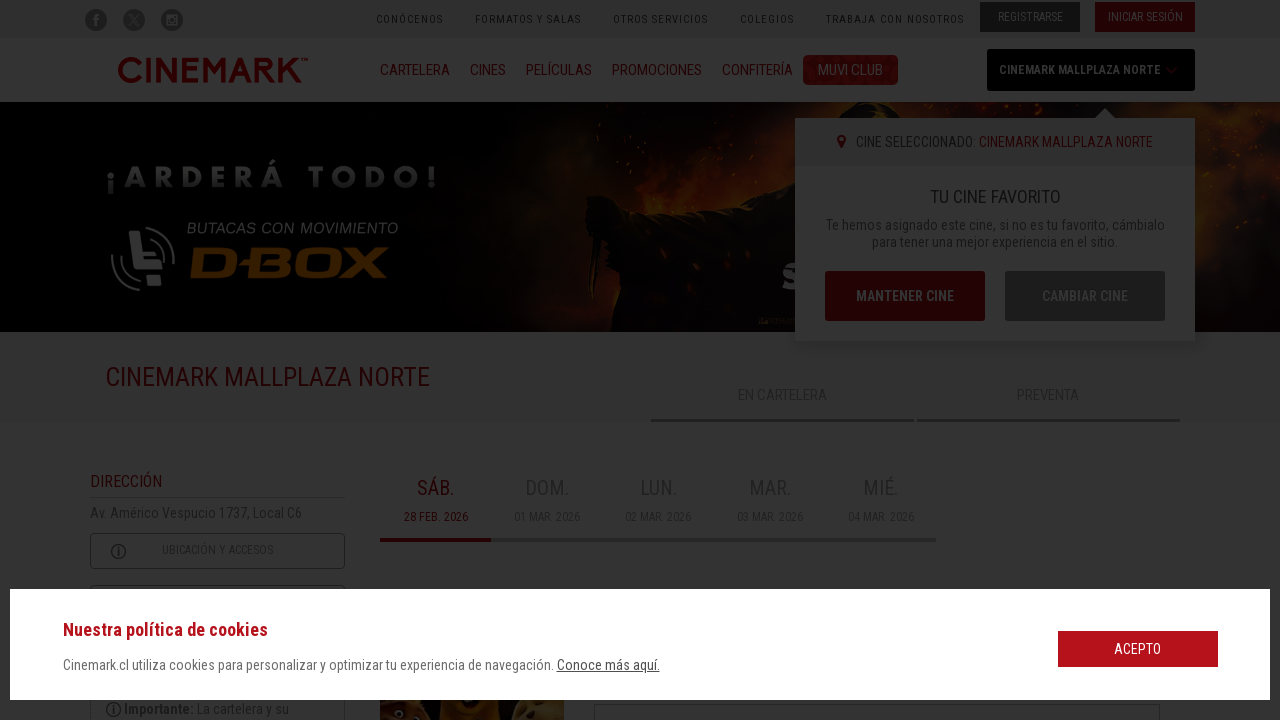

Navigated to Cinemark Chile cinema page for Cinemark Mall Plaza
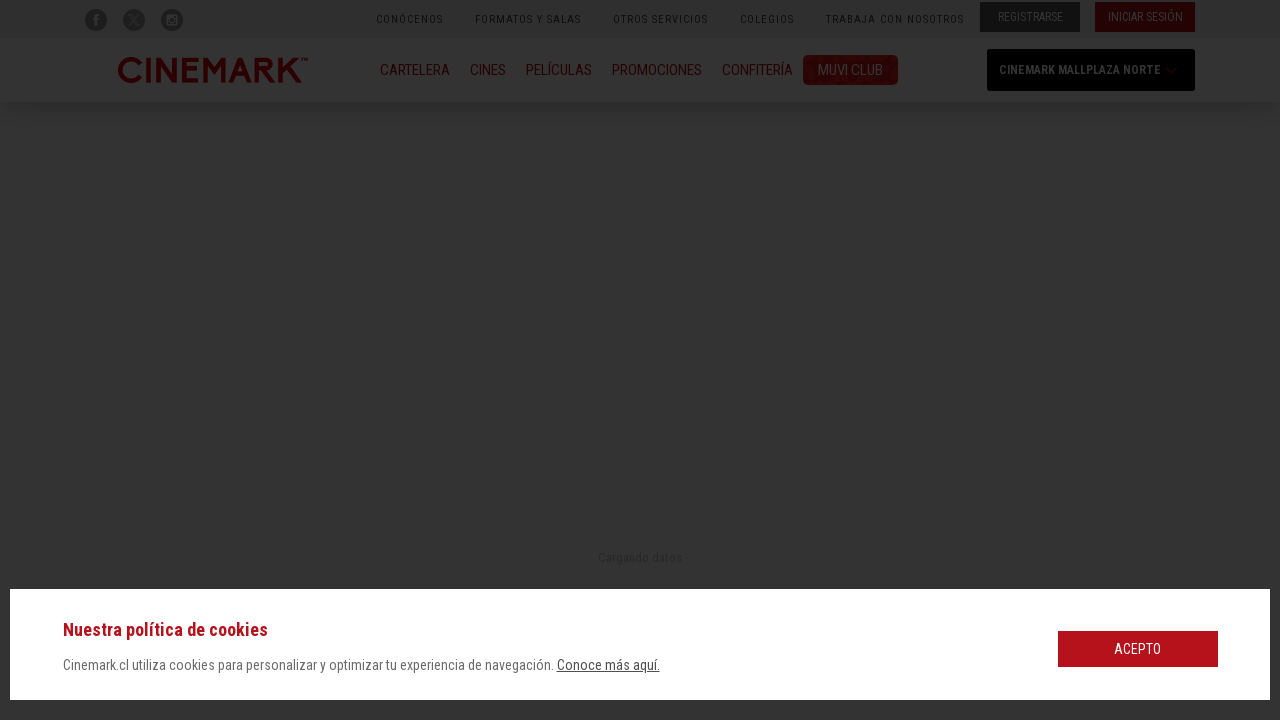

Movies container loaded successfully
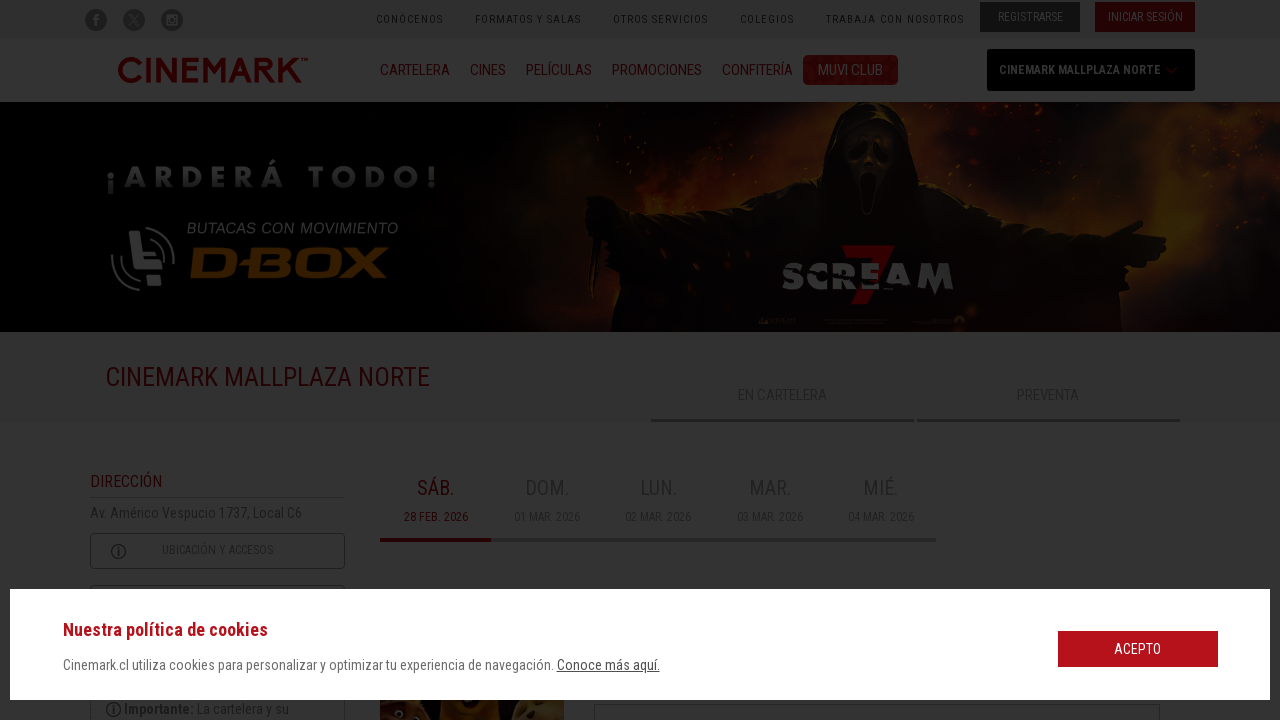

Movie listings are displayed in the container
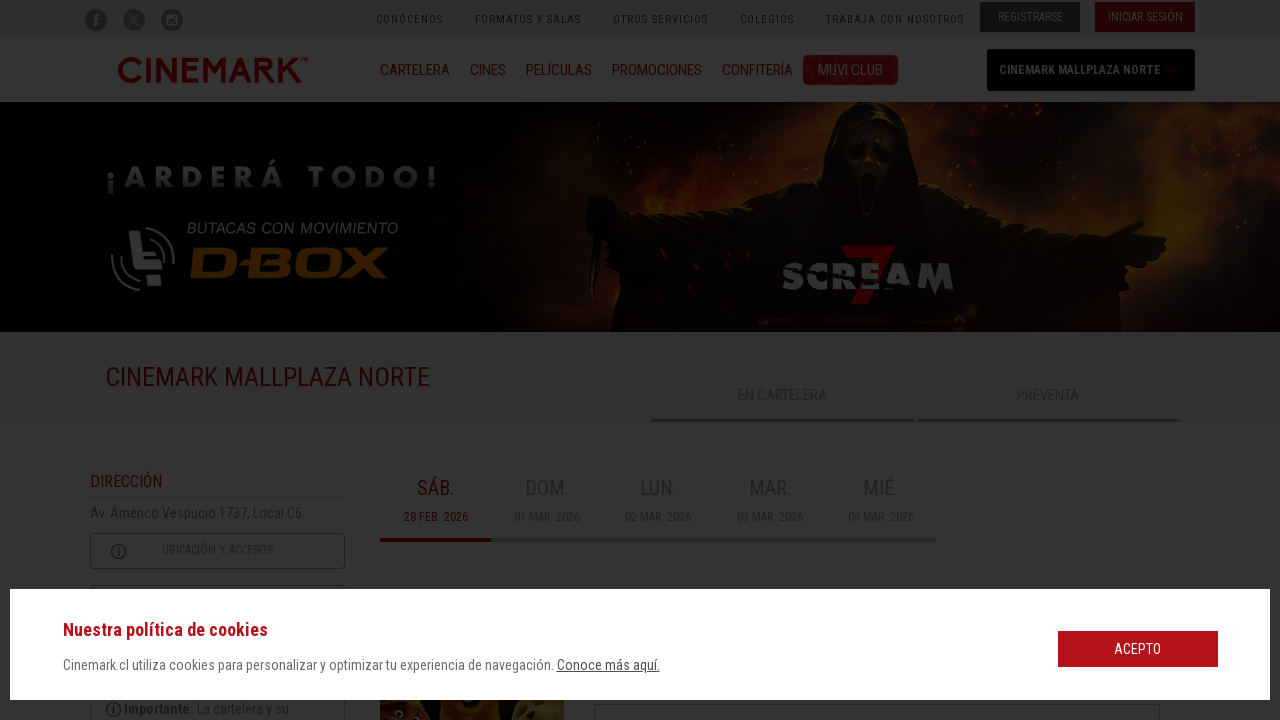

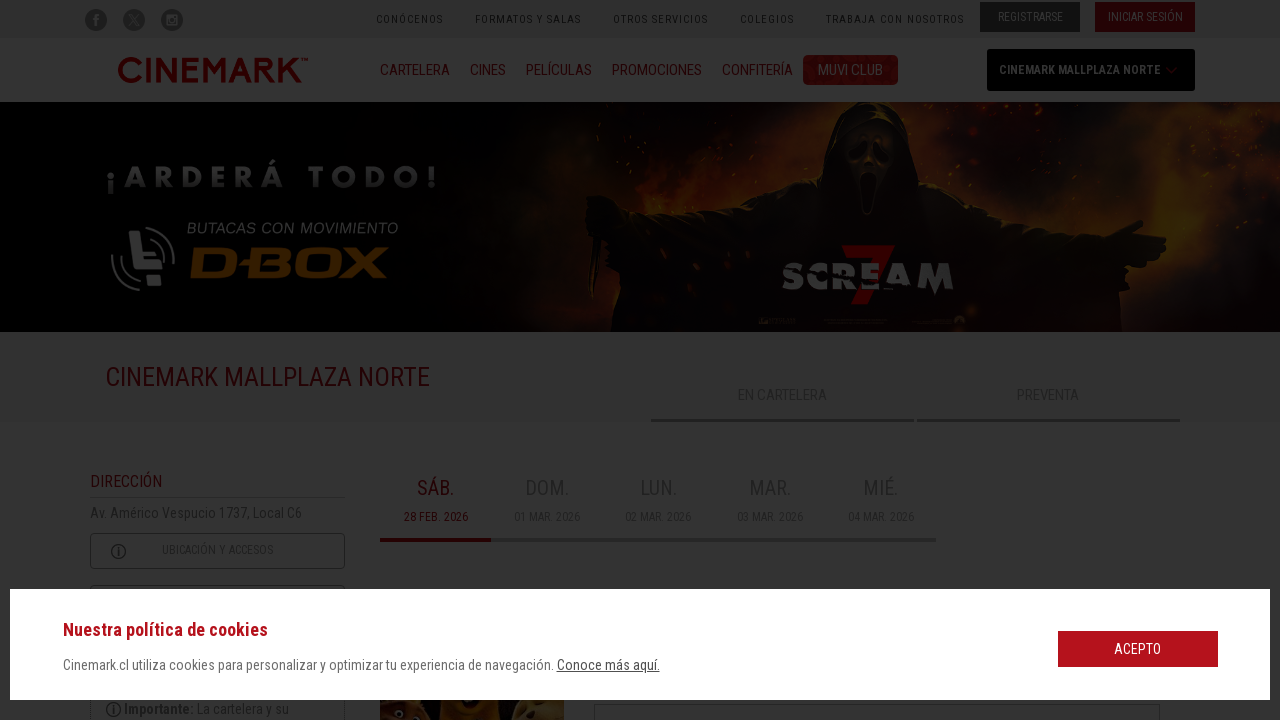